Tests that the demoblaze homepage displays the expected descriptive text about performance validation

Starting URL: https://www.demoblaze.com/

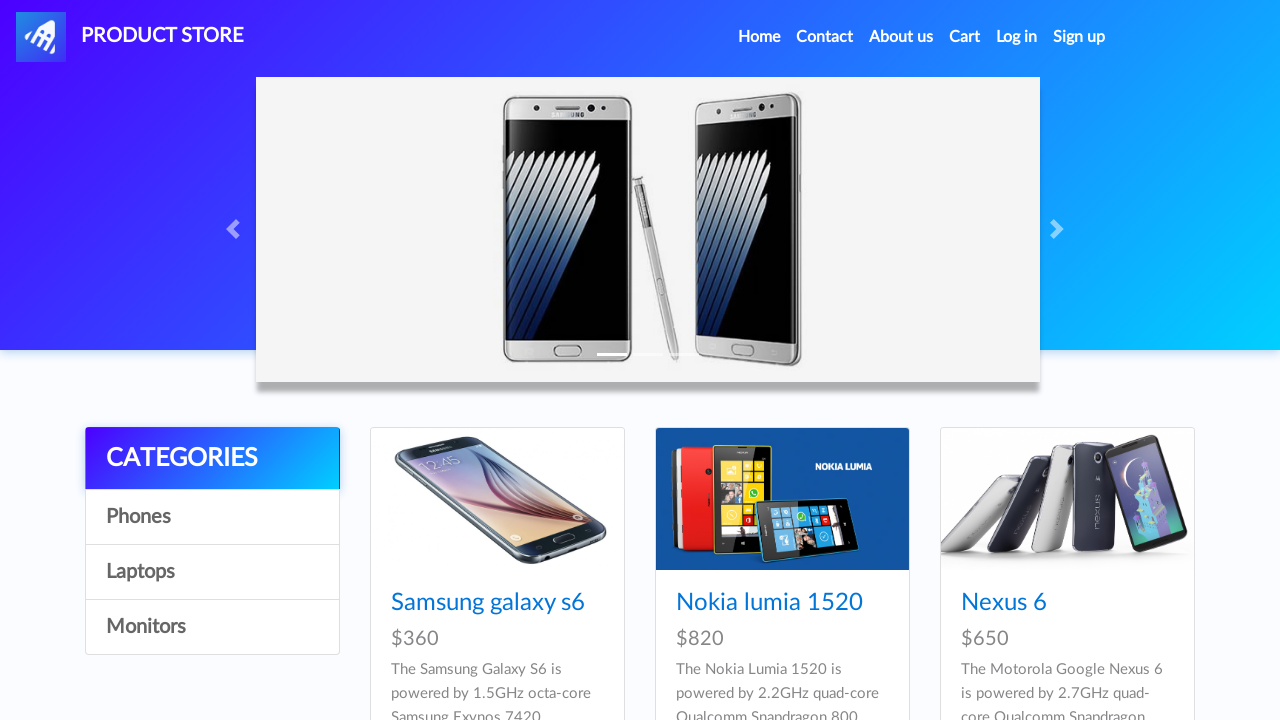

Waited for paragraph element in col-sm-4 div to load
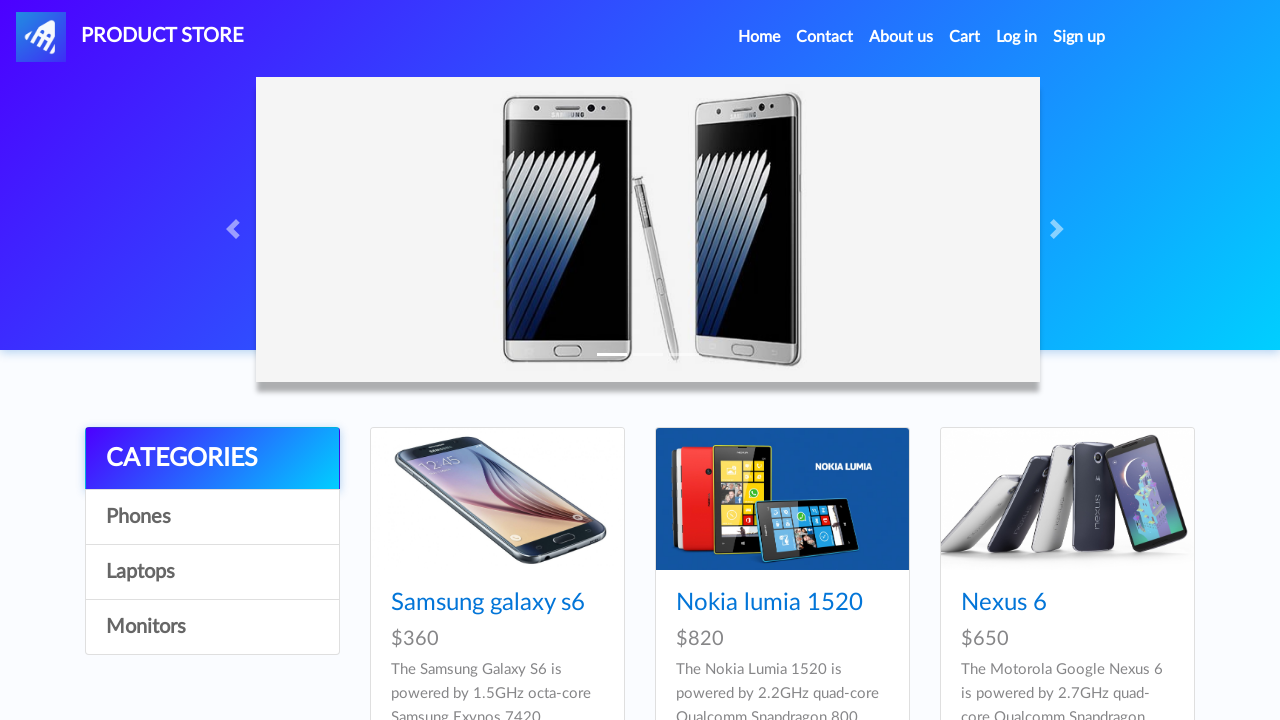

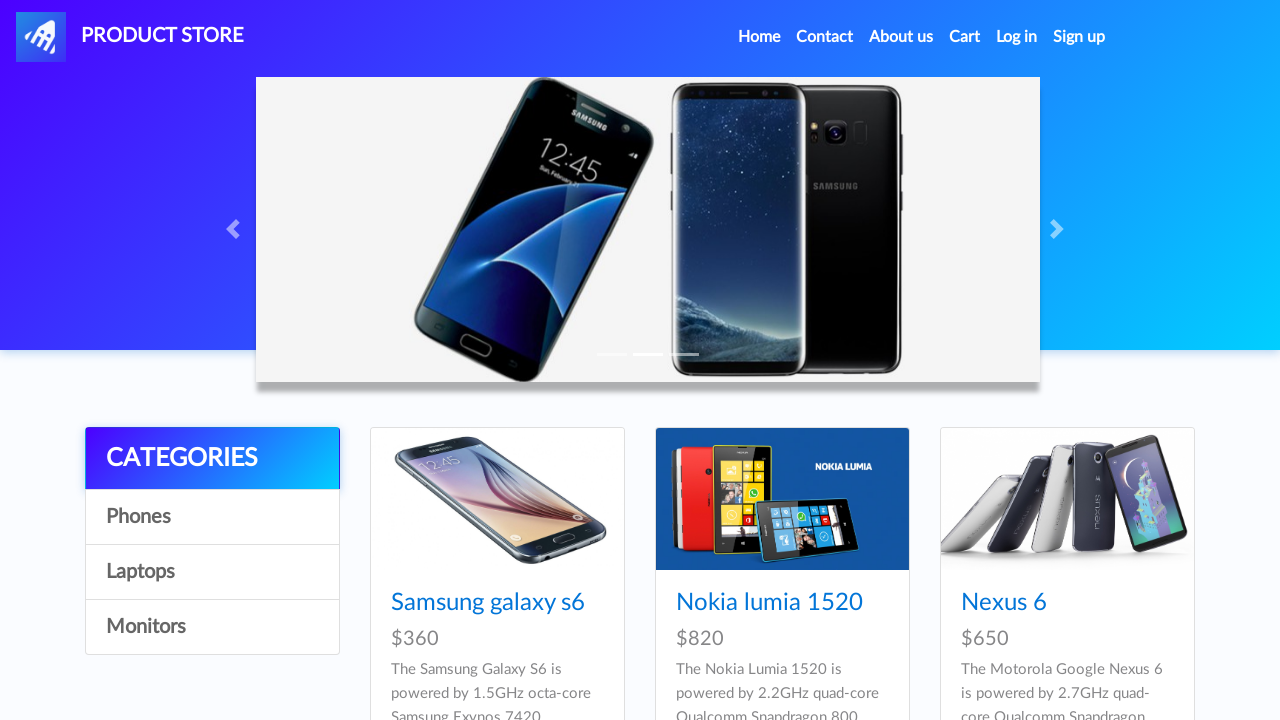